Navigates through multiple BrowserStack pages including the homepage, pricing page, integrations page, and documentation page to verify they load correctly.

Starting URL: https://www.browserstack.com

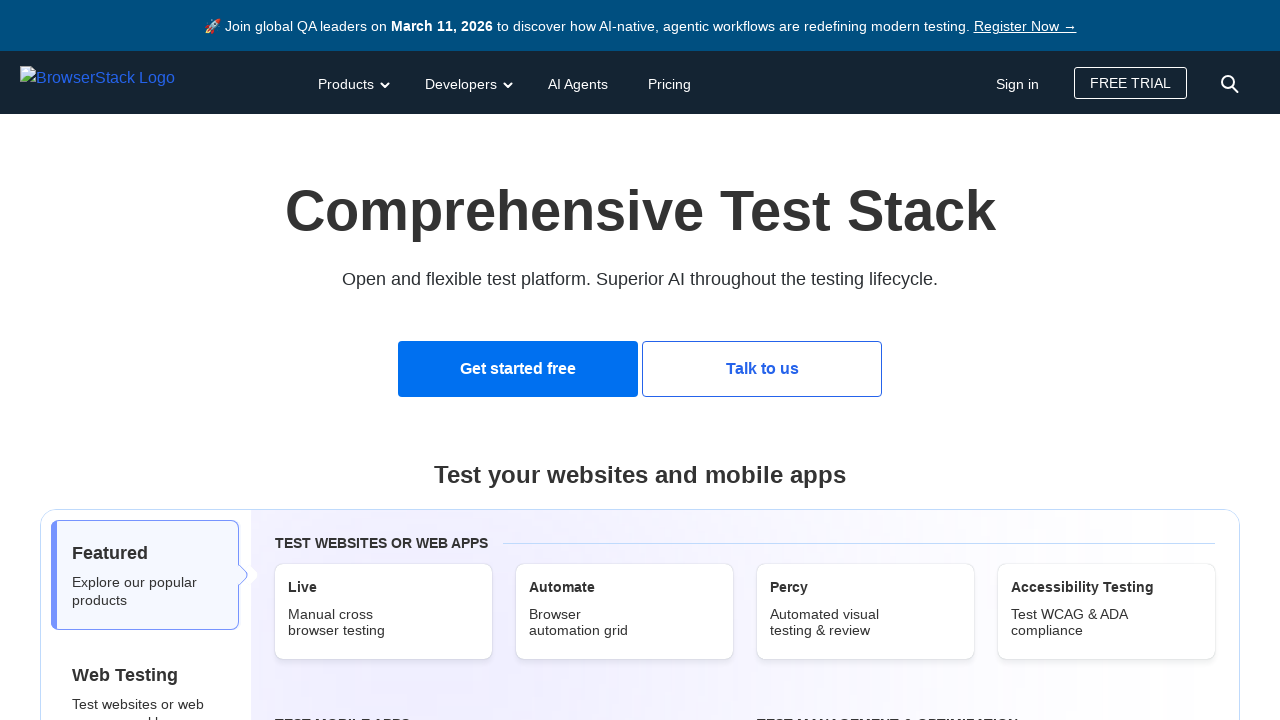

BrowserStack homepage loaded
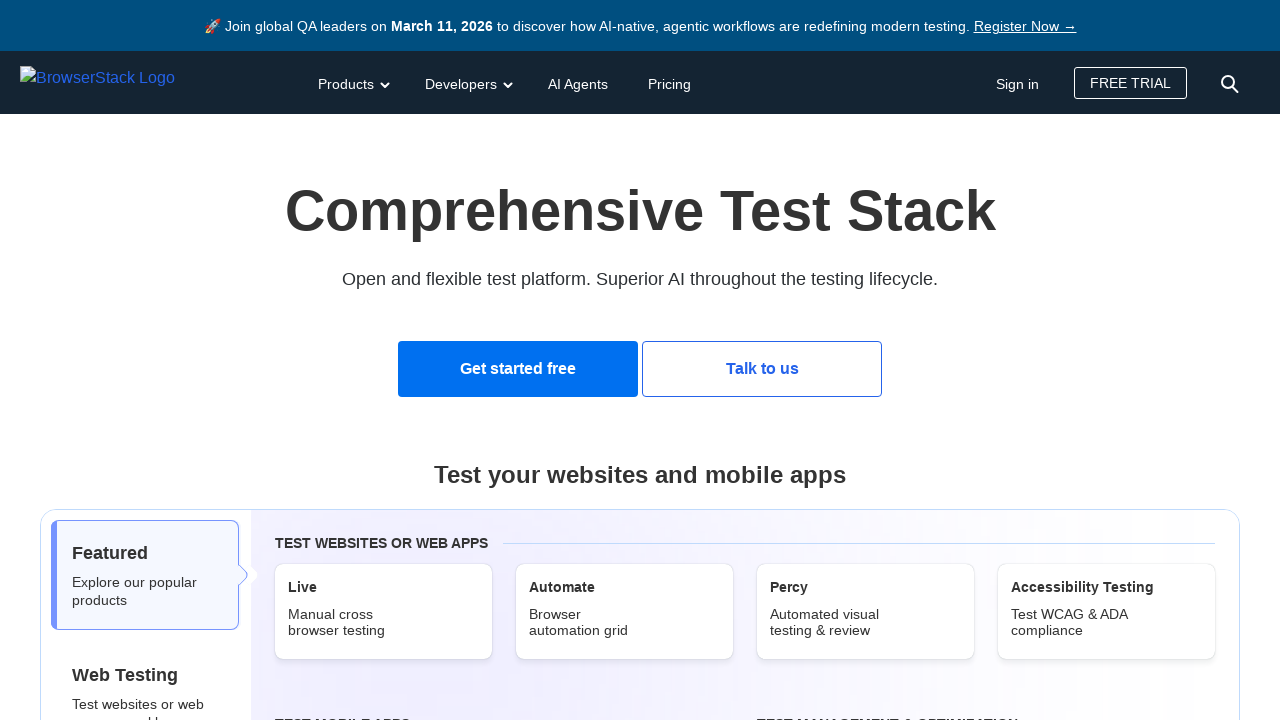

Navigated to BrowserStack pricing page
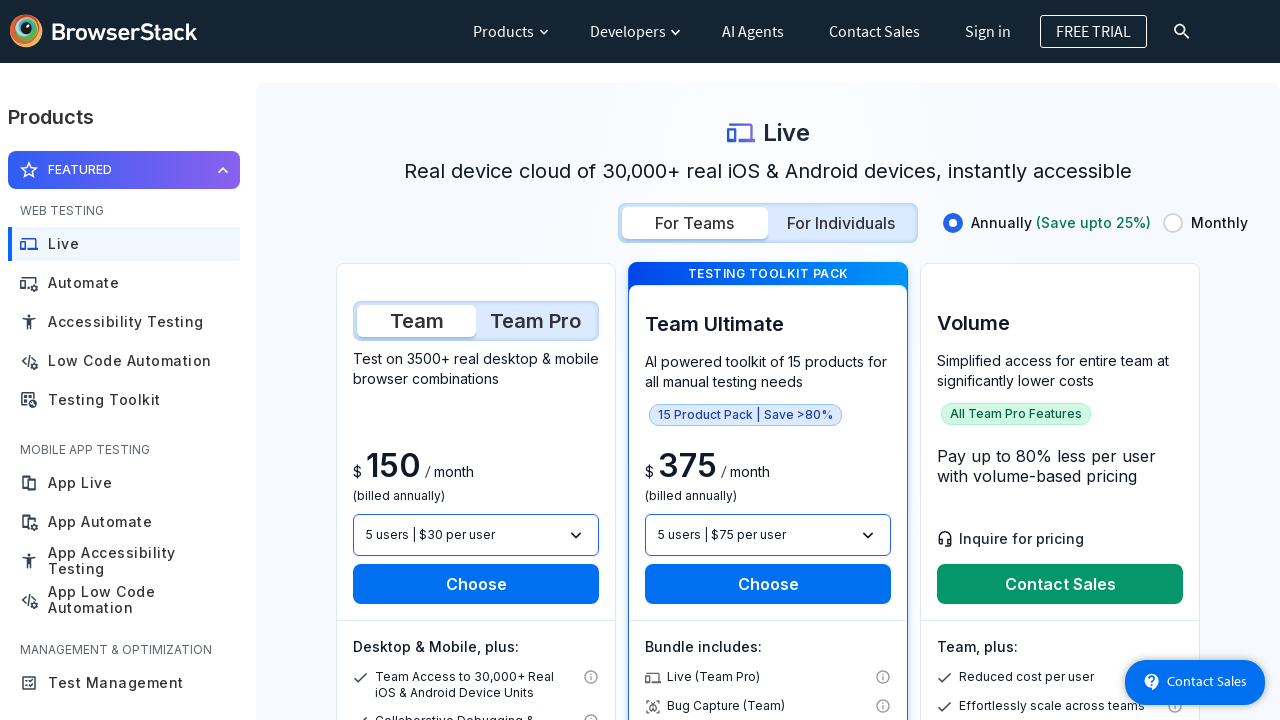

Pricing page fully loaded
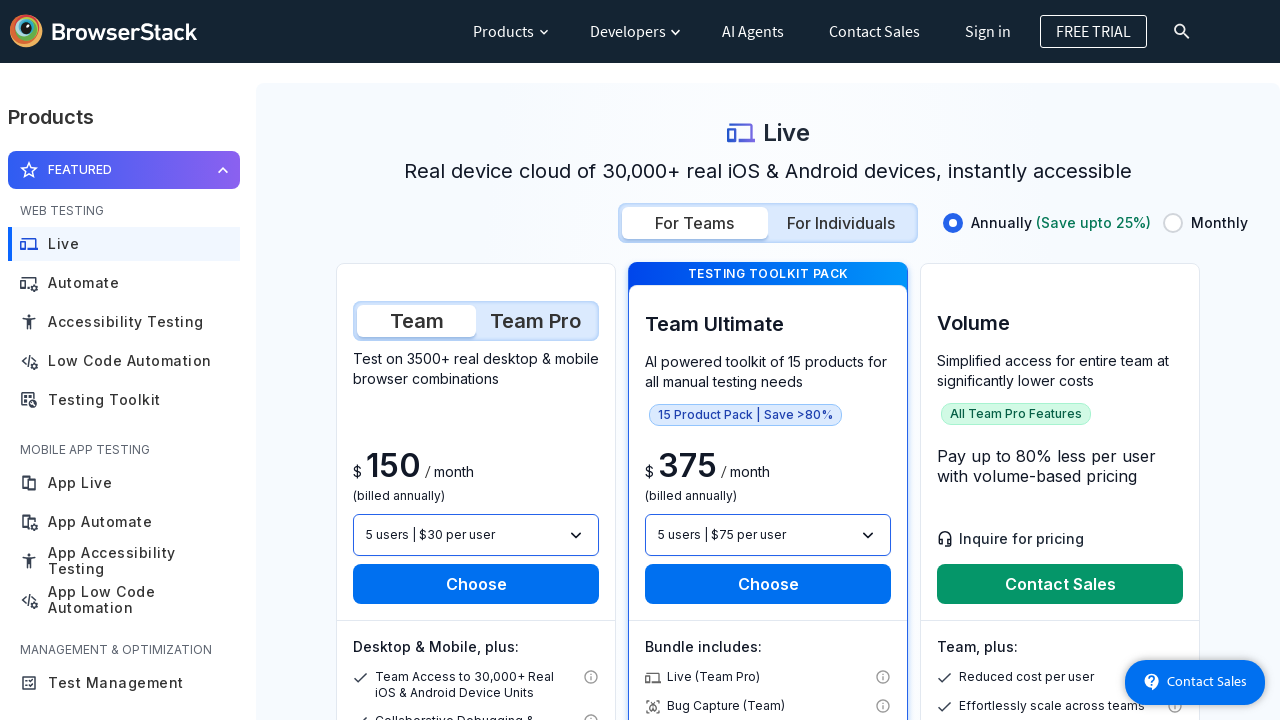

Navigated to BrowserStack integrations automate page
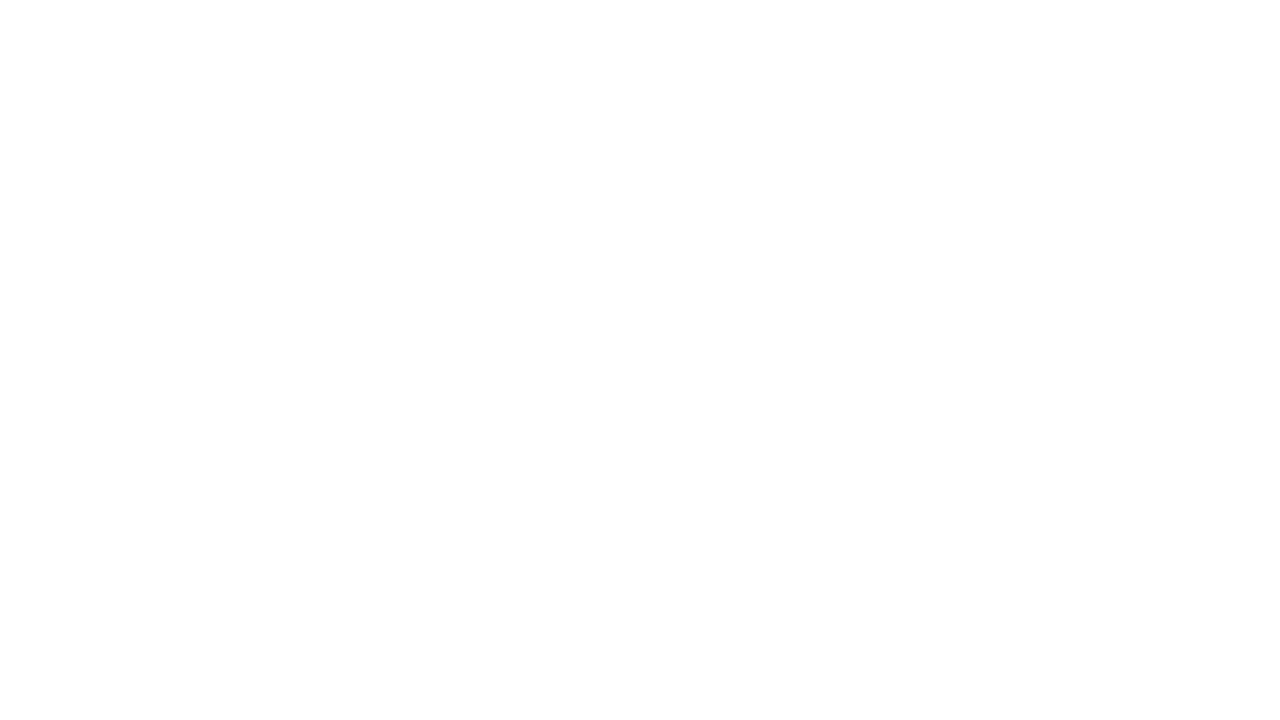

Integrations automate page fully loaded
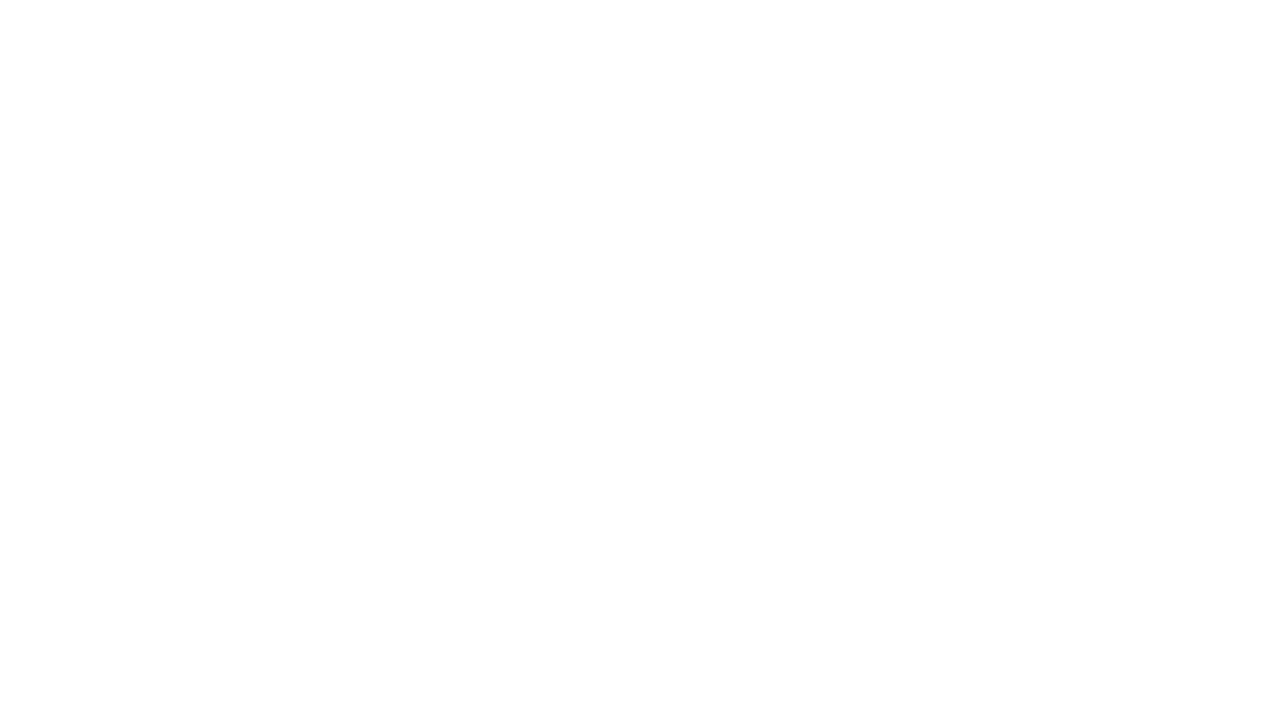

Navigated to BrowserStack documentation page
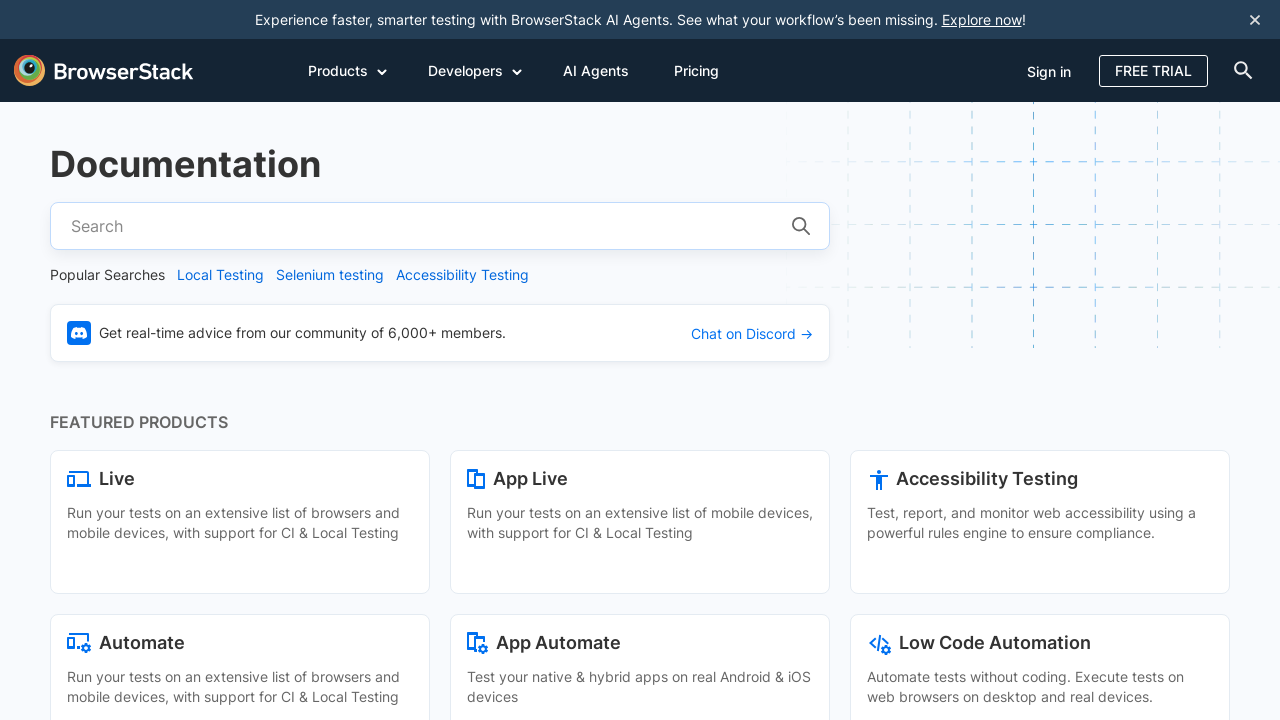

Documentation page fully loaded
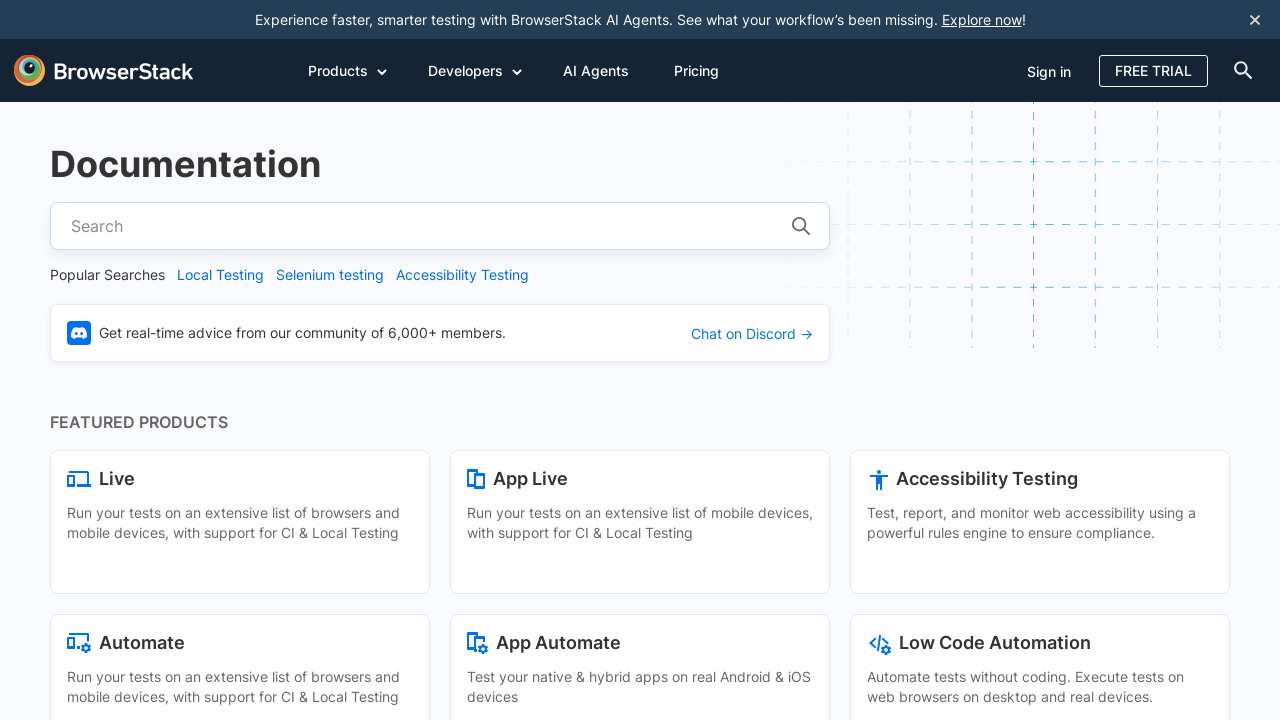

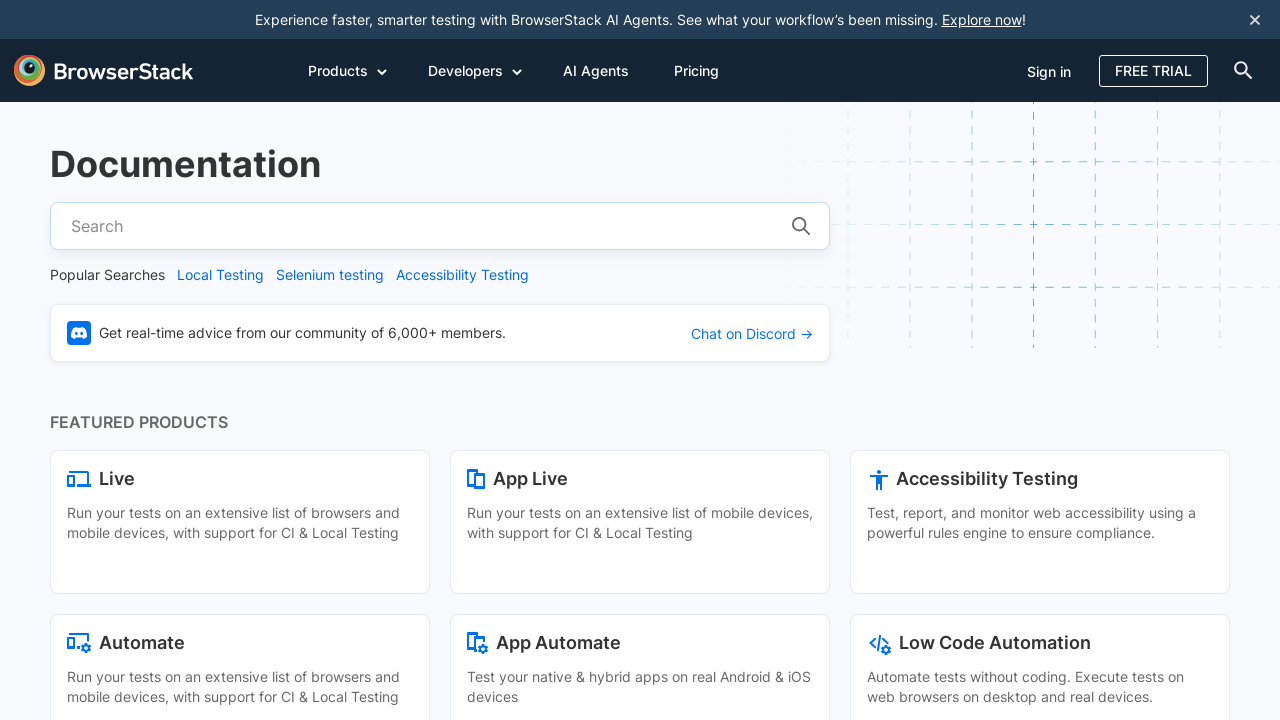